Tests registration form validation by submitting without password and verifying the error message appears

Starting URL: https://parabank.parasoft.com/parabank/index.htm

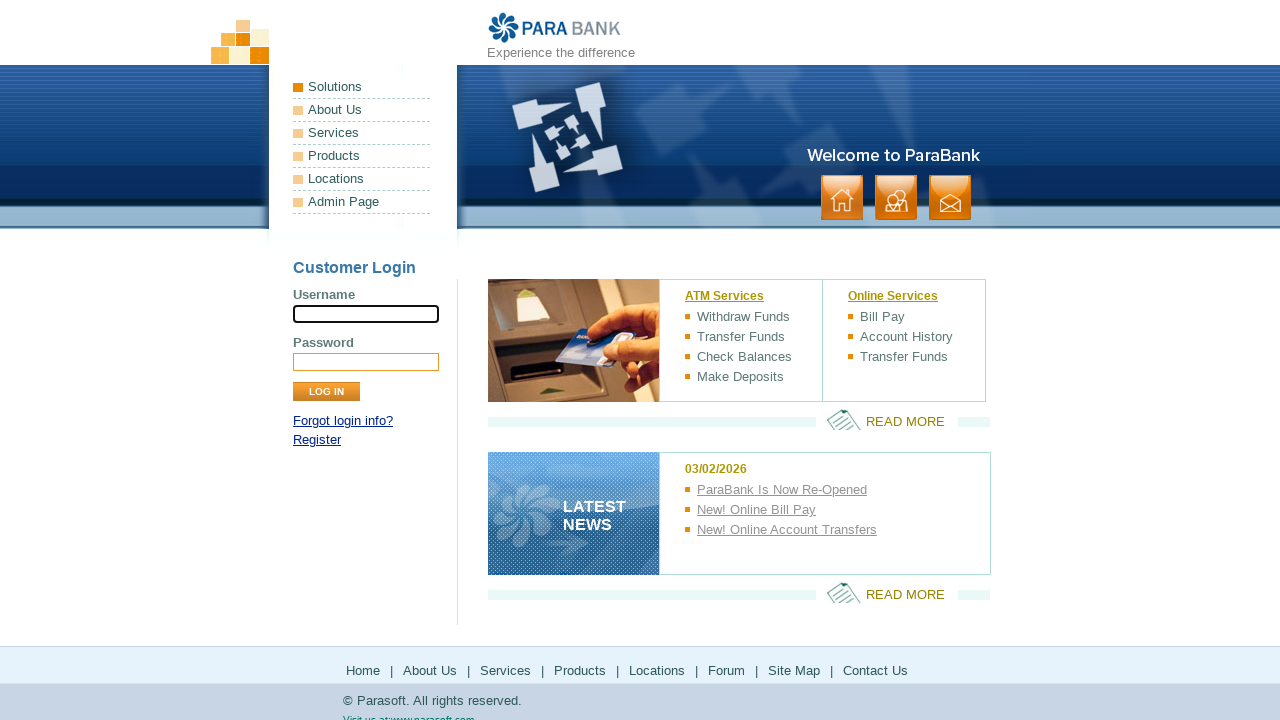

Clicked Register link at (317, 440) on text=Register
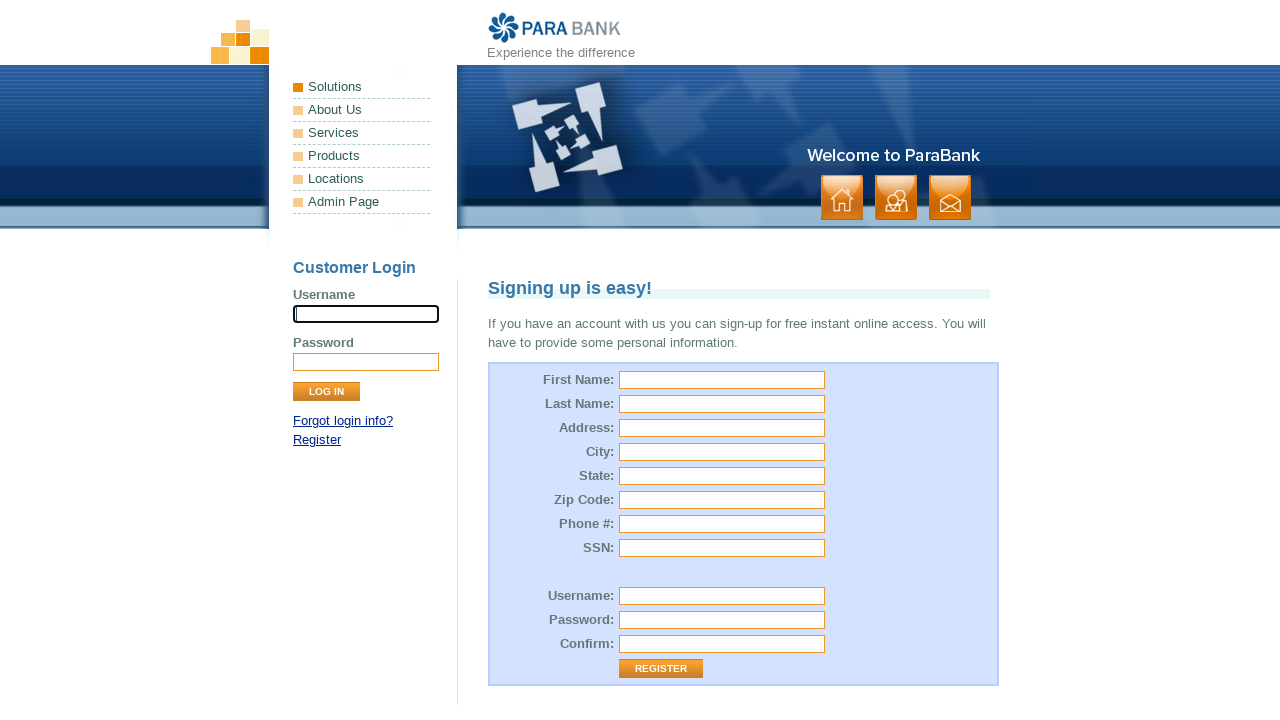

Registration form loaded
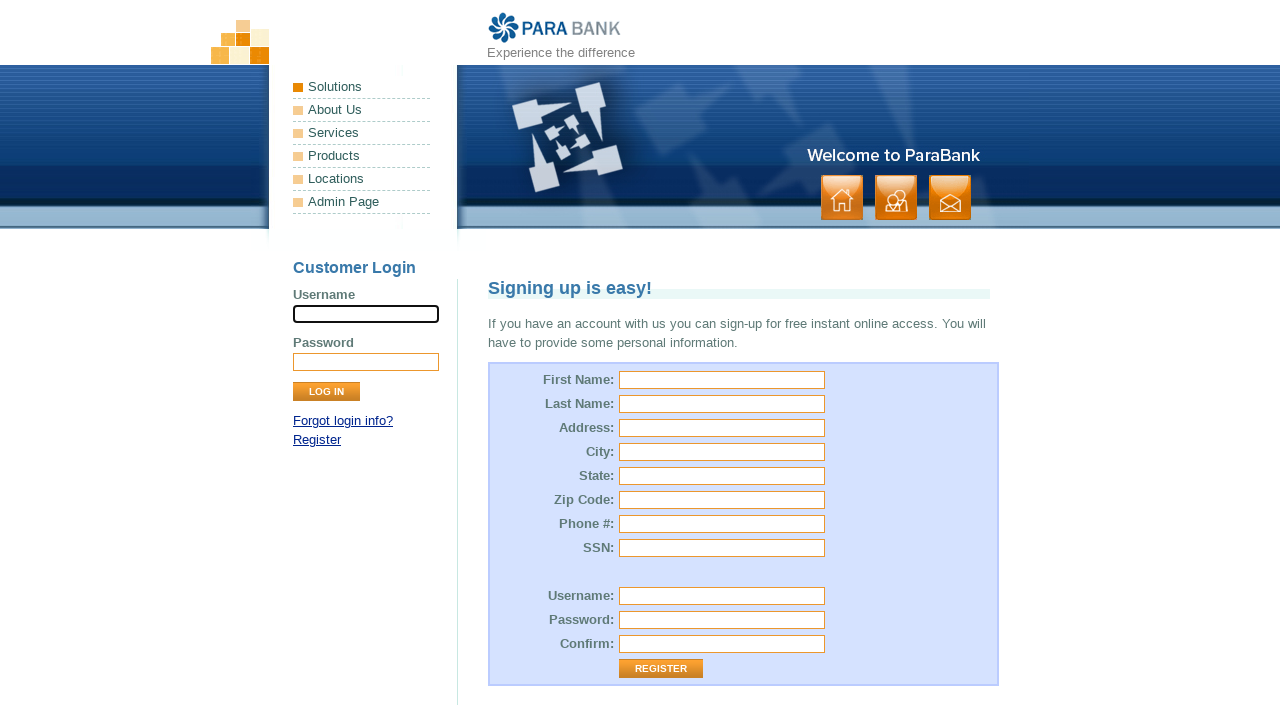

Filled first name field with 'Jennifer' on #customer\.firstName
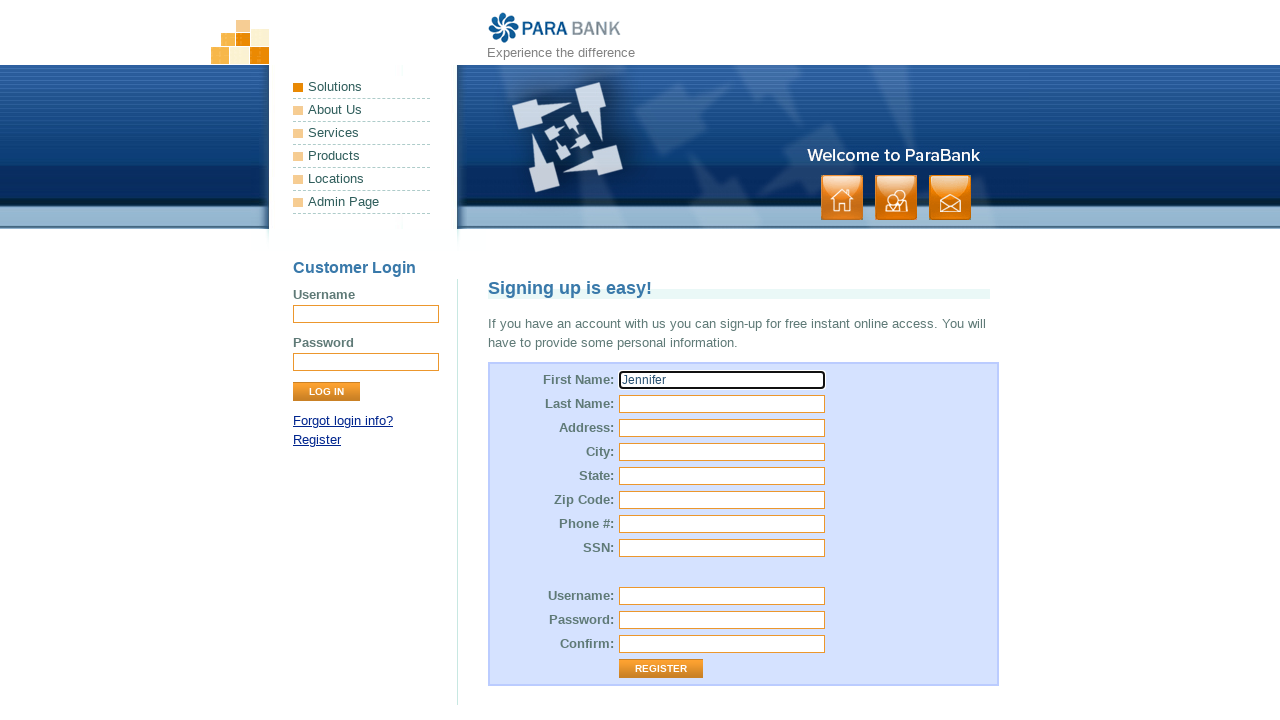

Filled last name field with 'Lee' on #customer\.lastName
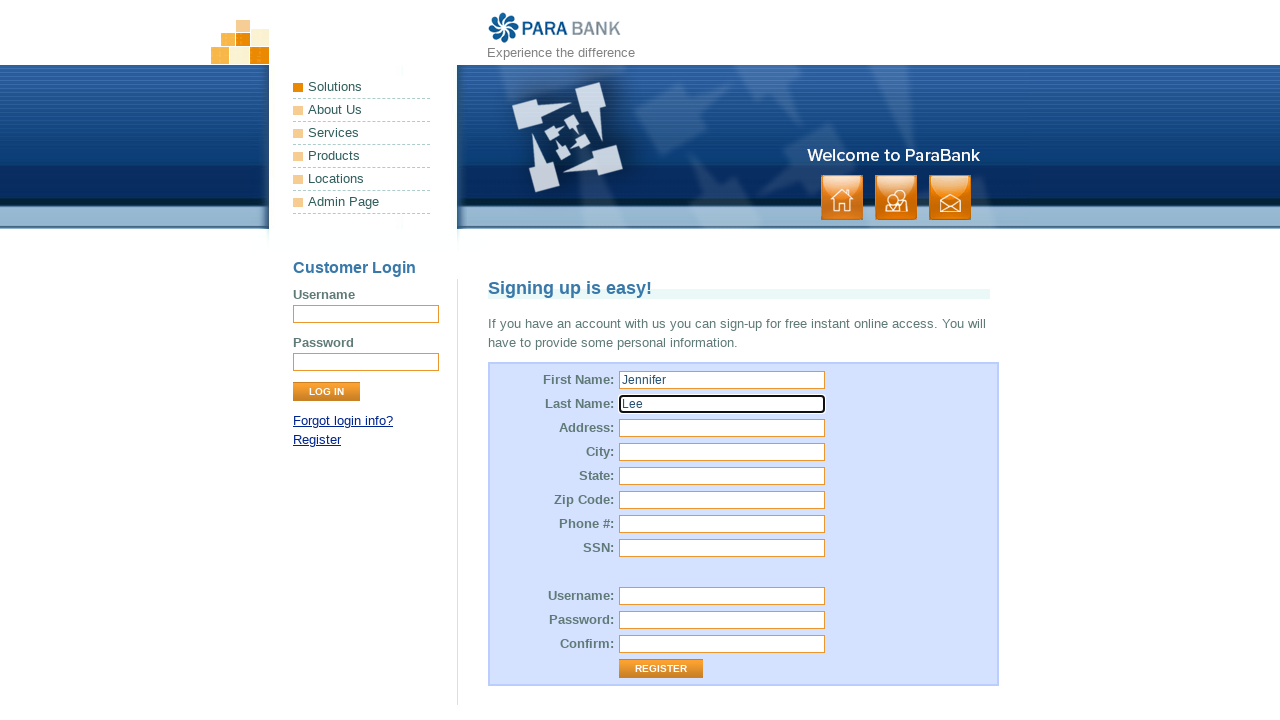

Filled street address field with '666 Redwood Place' on #customer\.address\.street
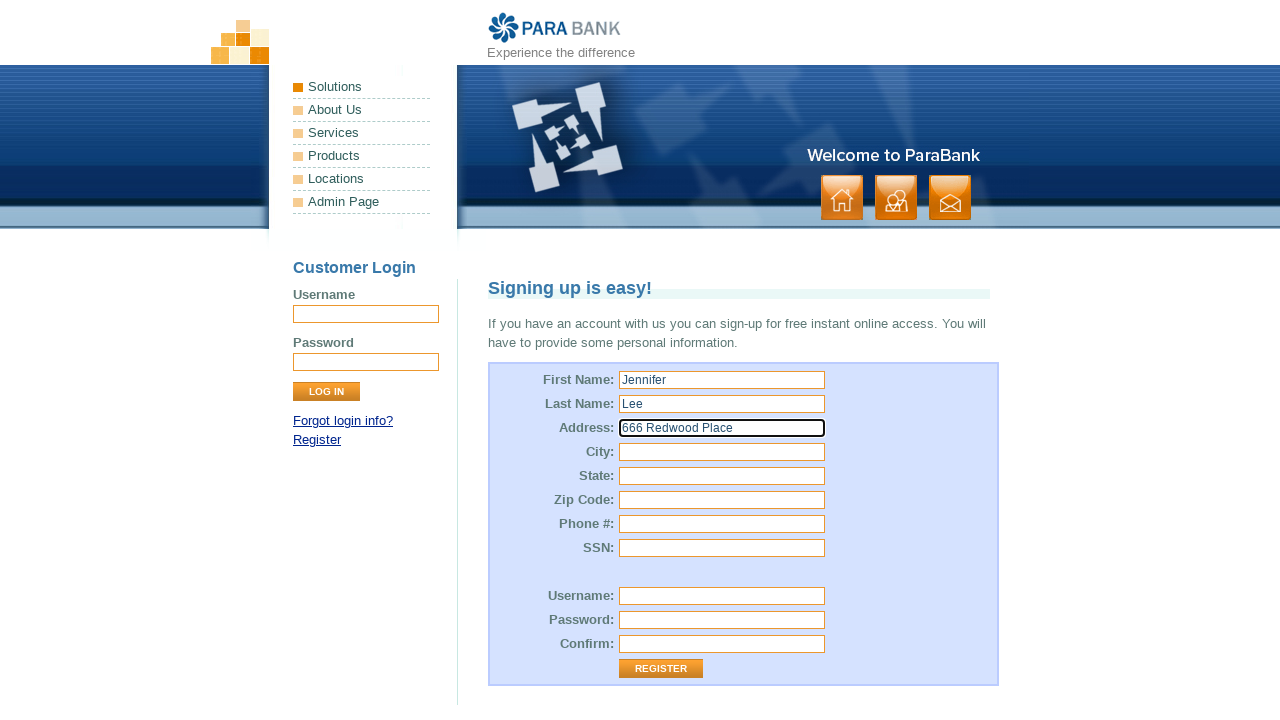

Filled city field with 'Atlanta' on #customer\.address\.city
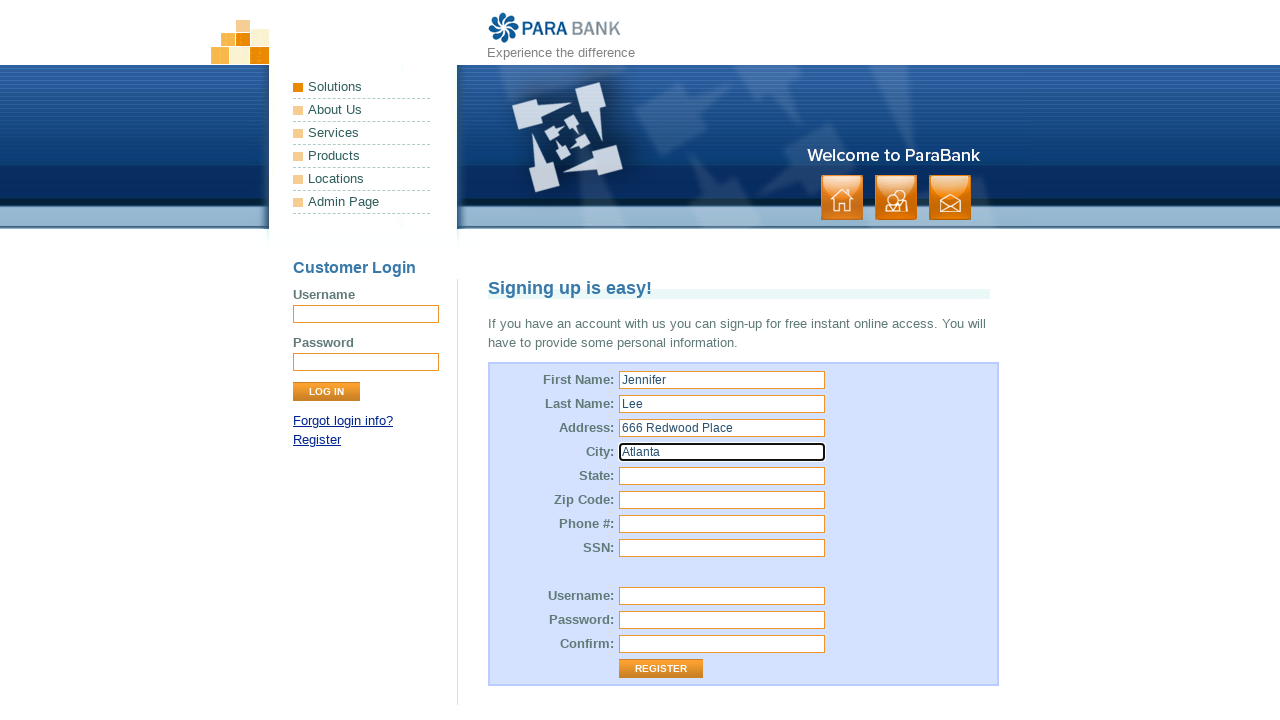

Filled state field with 'Georgia' on #customer\.address\.state
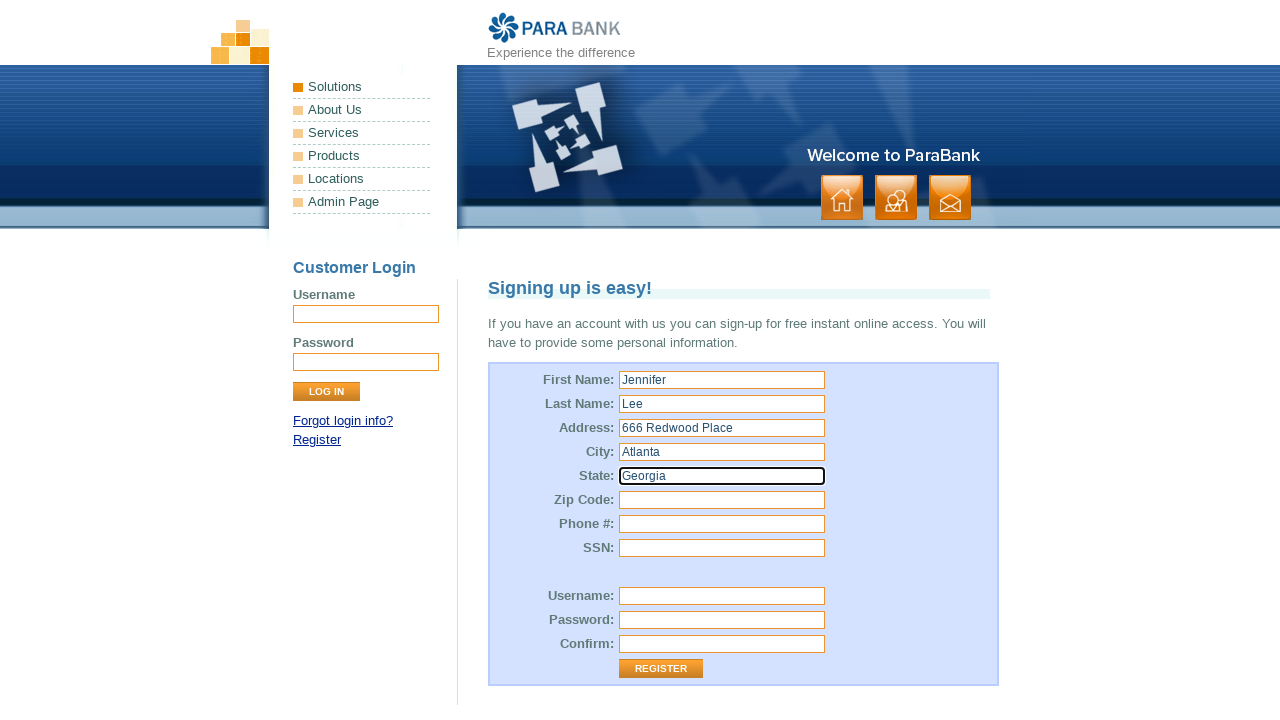

Filled zip code field with '30301' on #customer\.address\.zipCode
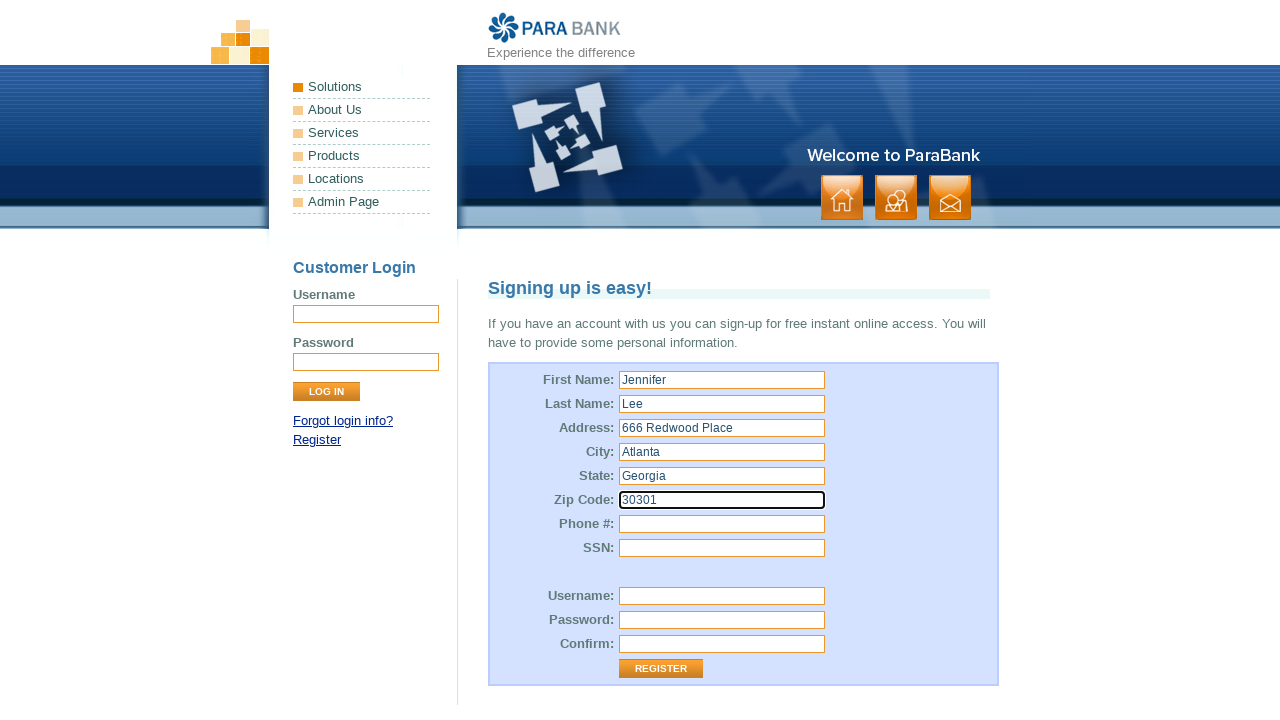

Filled phone number field with '4045554826' on #customer\.phoneNumber
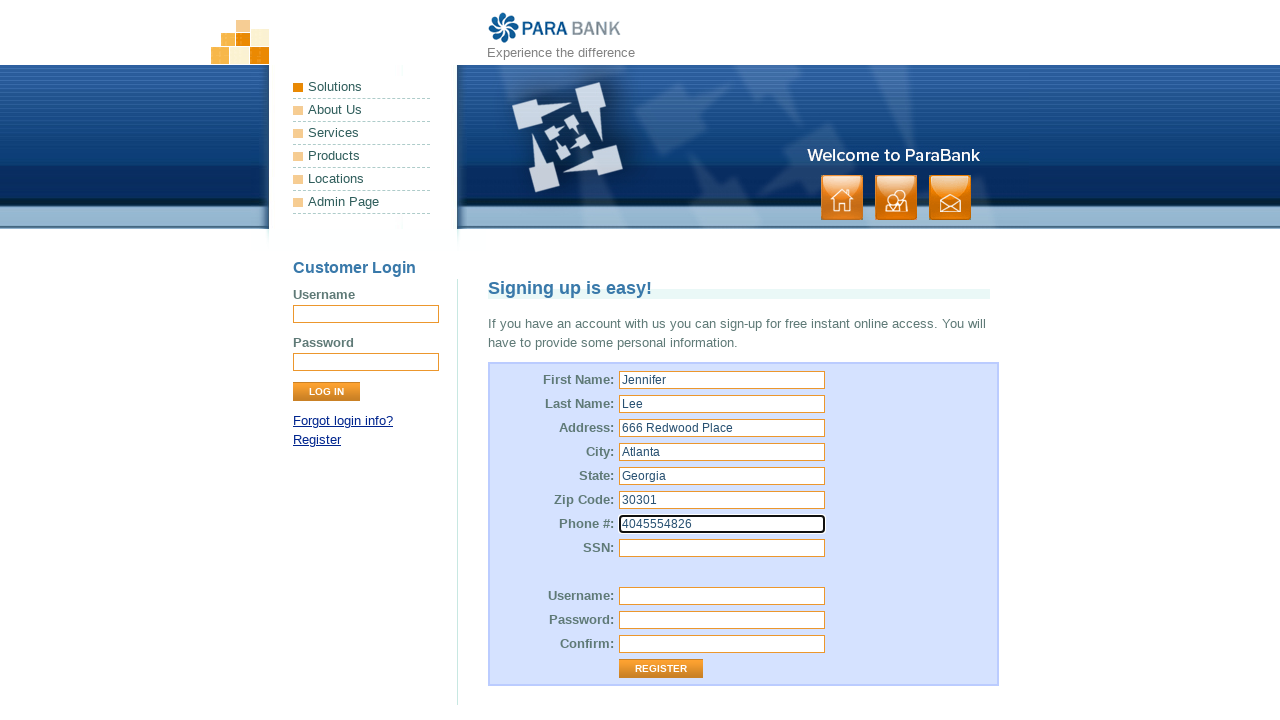

Filled SSN field with '434-56-7890' on #customer\.ssn
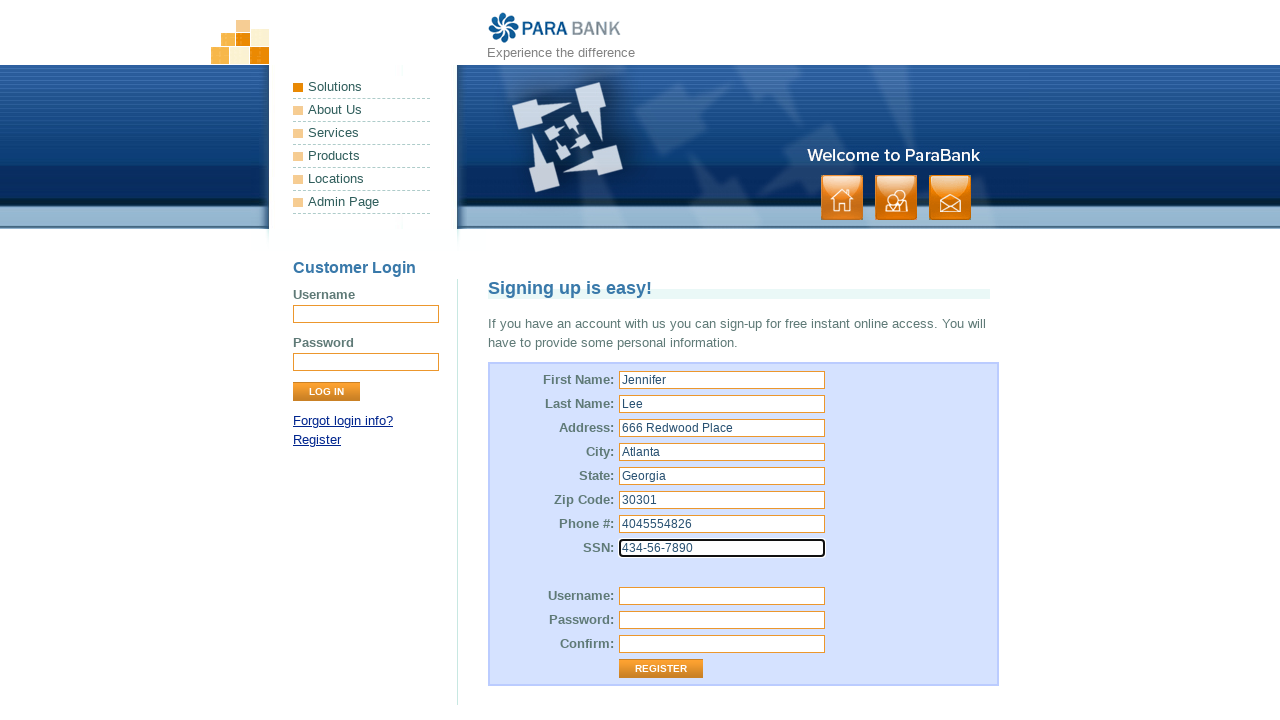

Filled username field with 'jlee_atl23' on #customer\.username
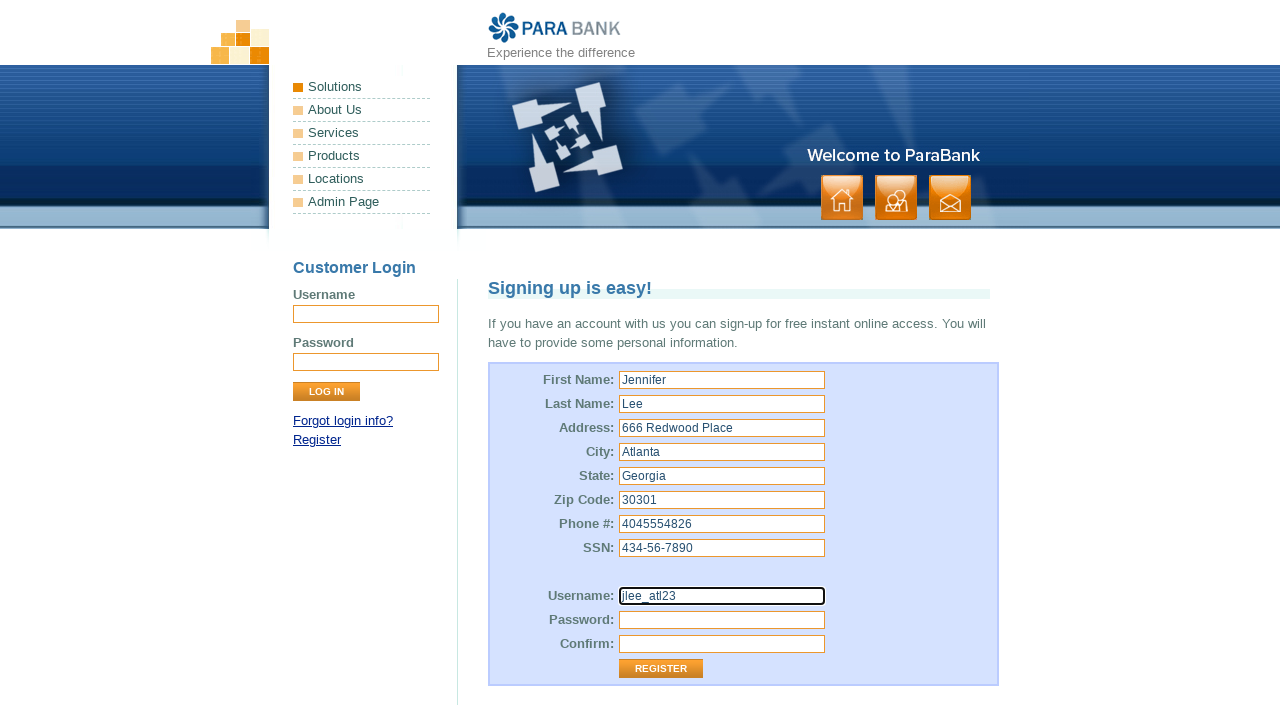

Filled repeated password field with 'Lee@Pass99' on #repeatedPassword
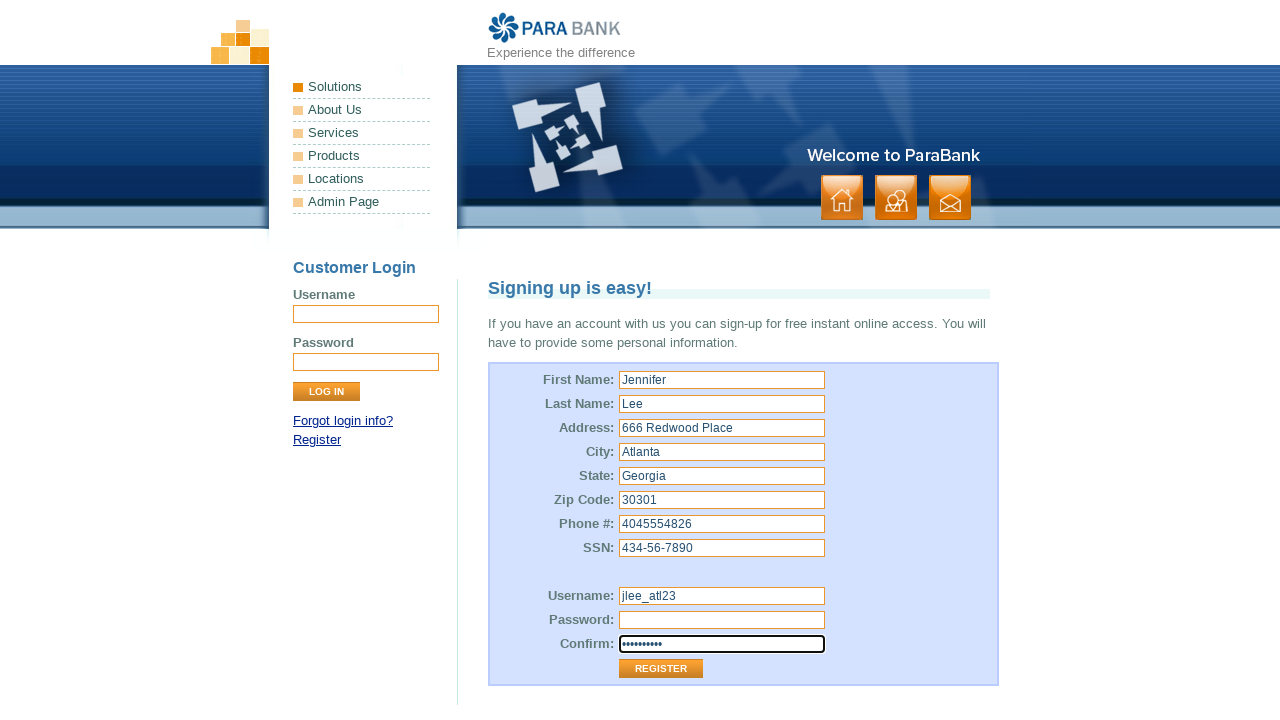

Clicked Register button to submit form without password at (661, 669) on input[value='Register']
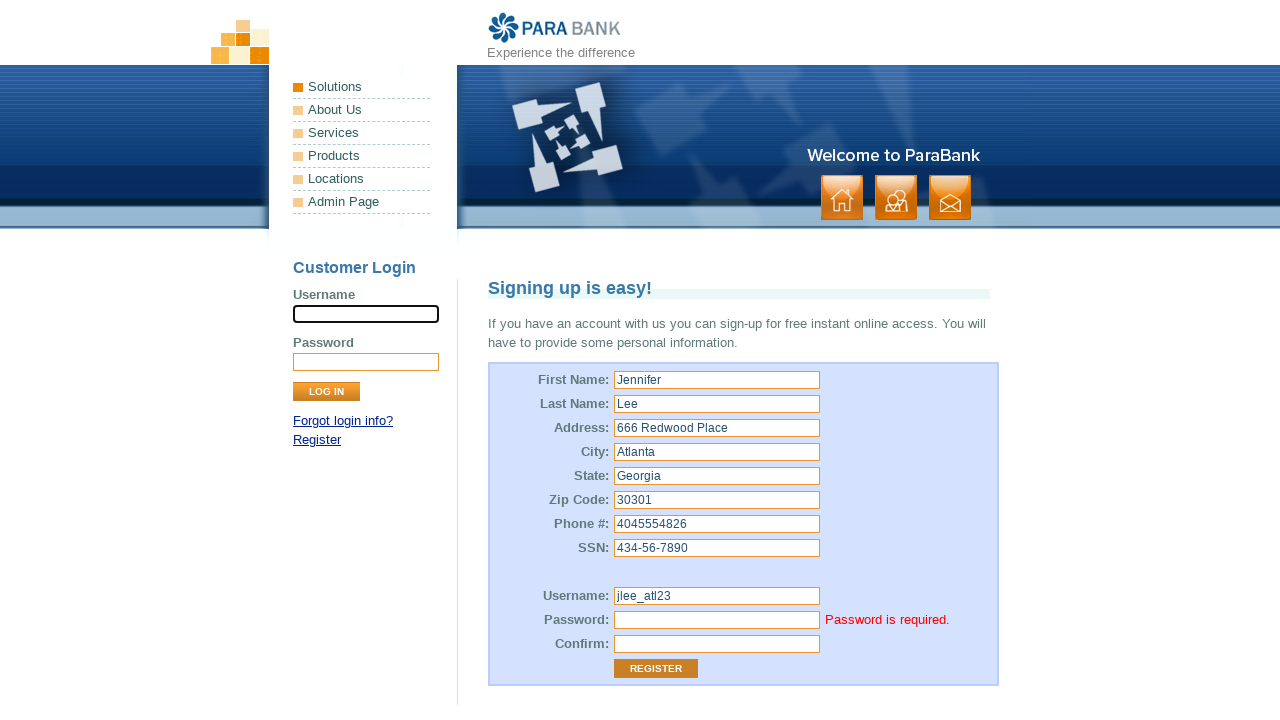

Password error message appeared confirming validation
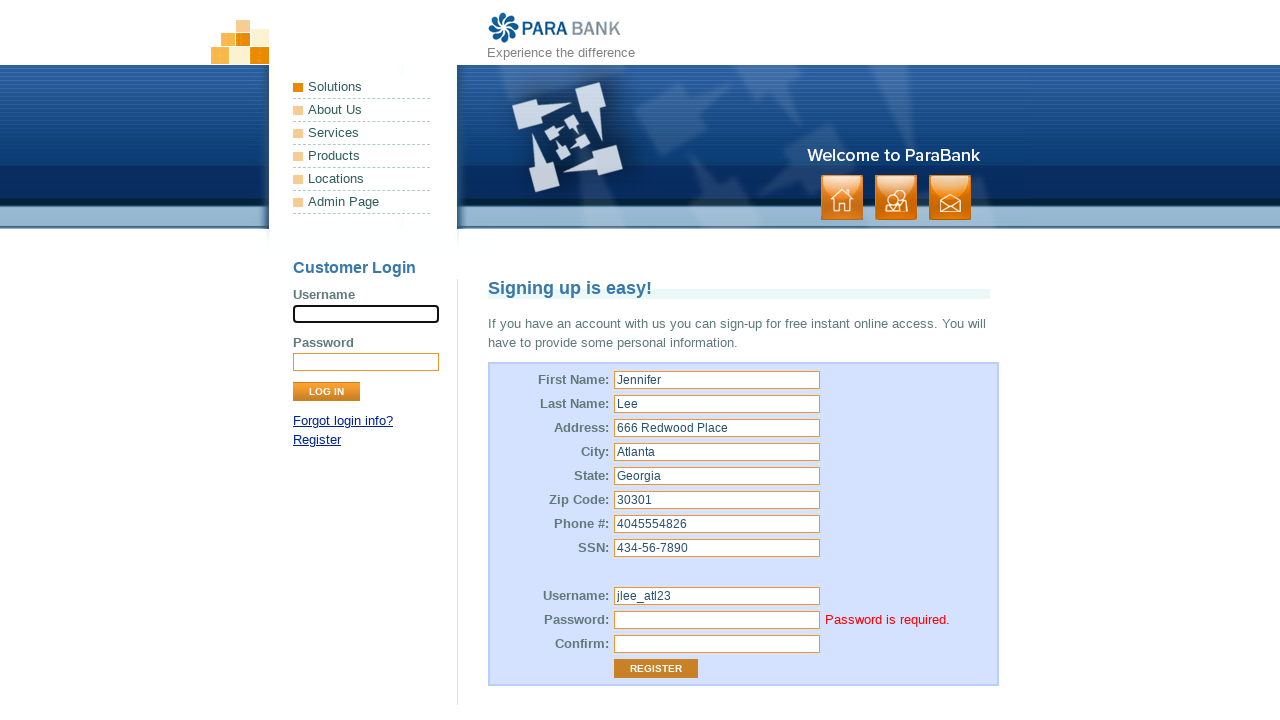

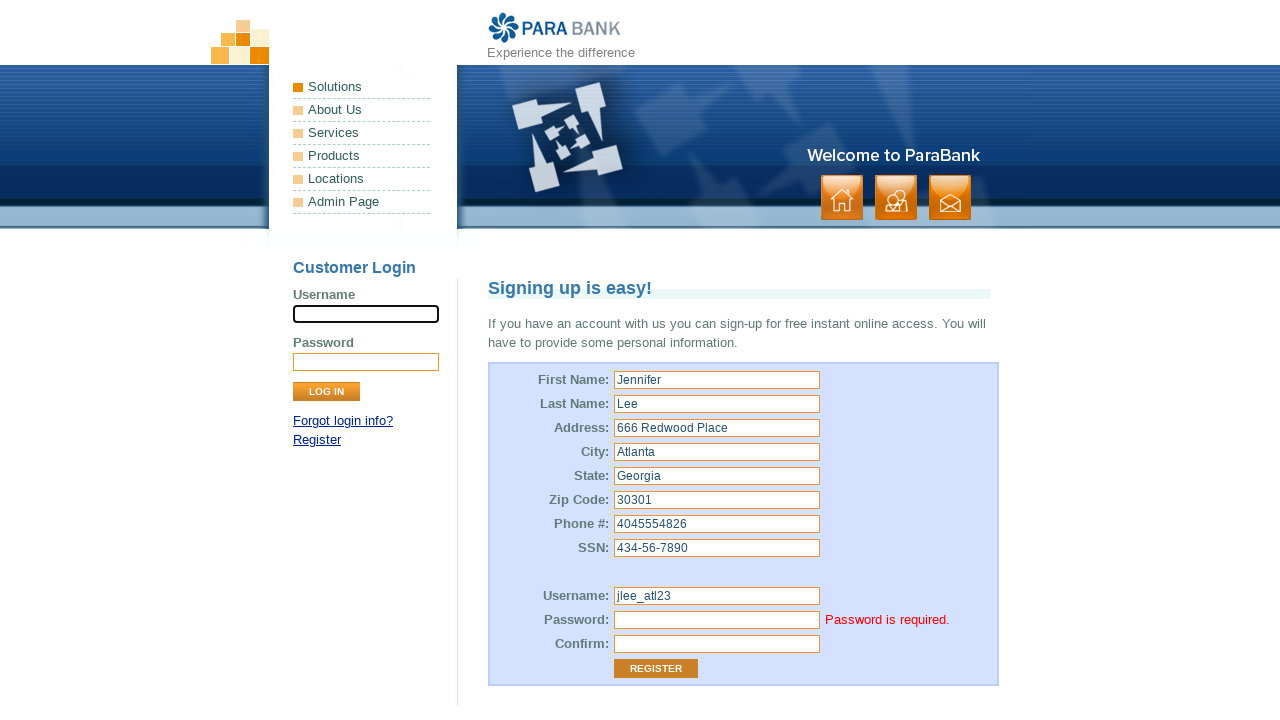